Tests iframe handling by loading an iframe and clicking elements within it

Starting URL: https://rahulshettyacademy.com/AutomationPractice/

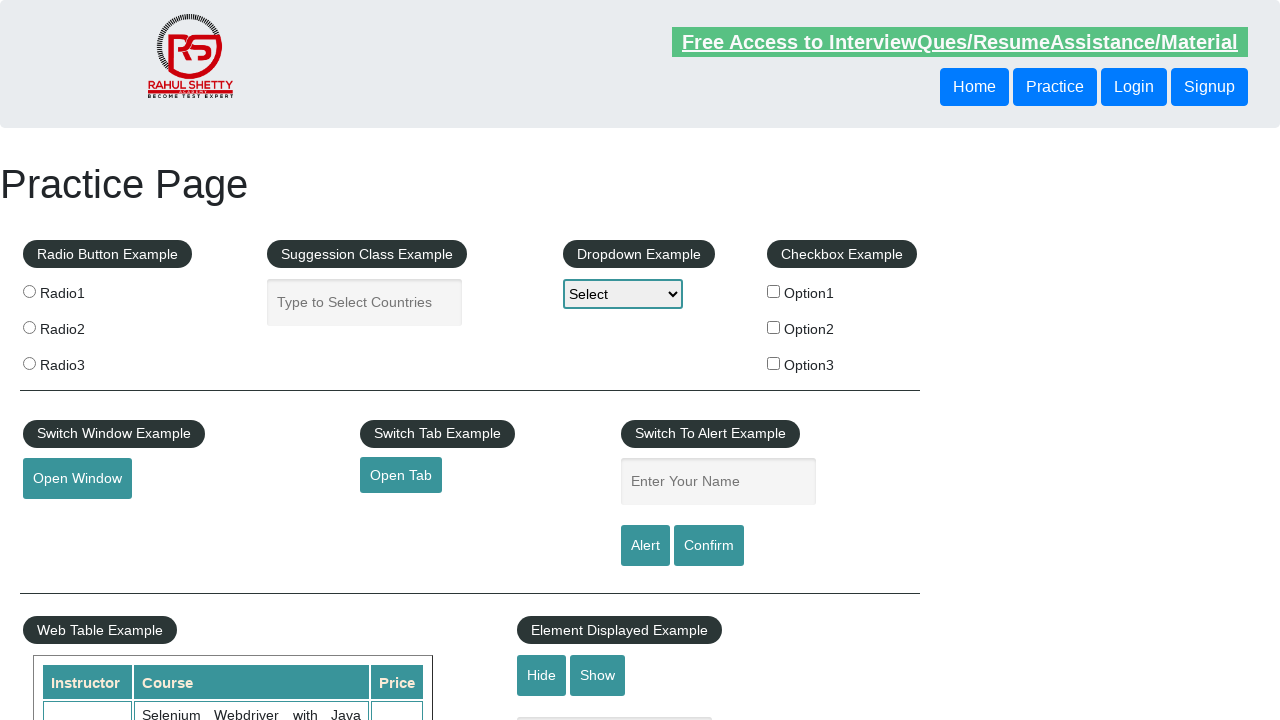

Waited for iframe with id 'courses-iframe' to load
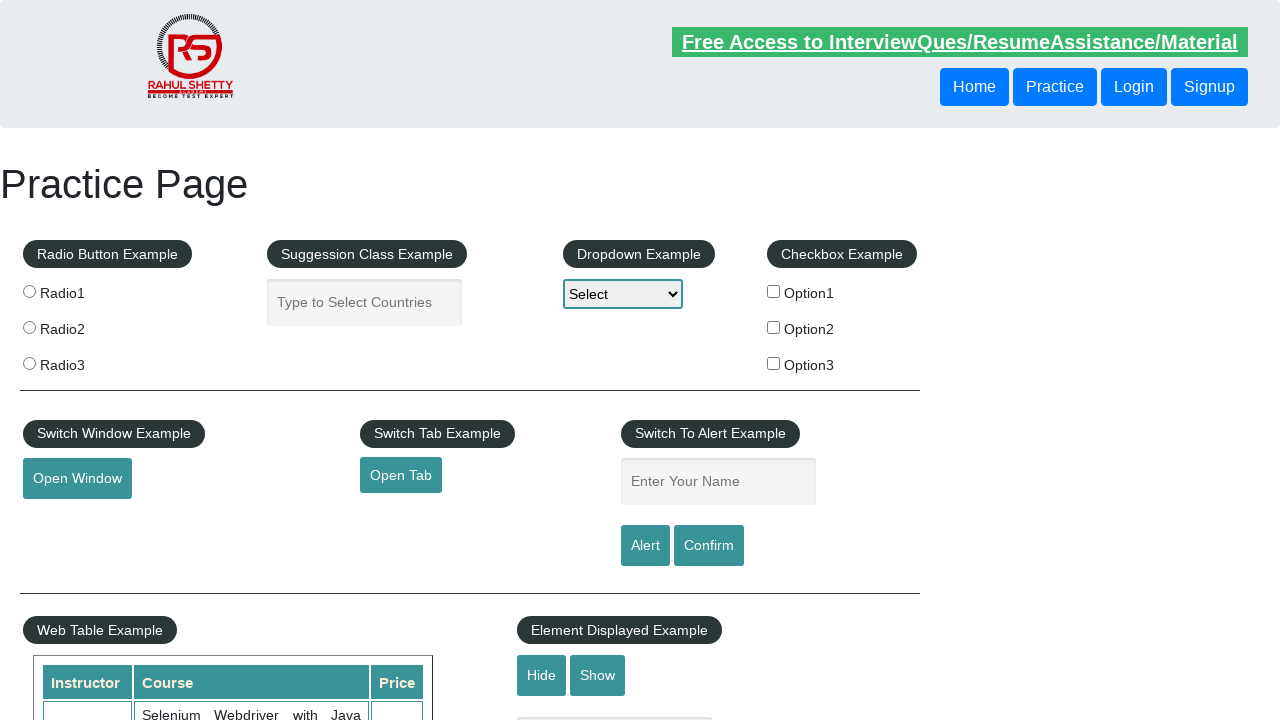

Retrieved frame locator for '#courses-iframe'
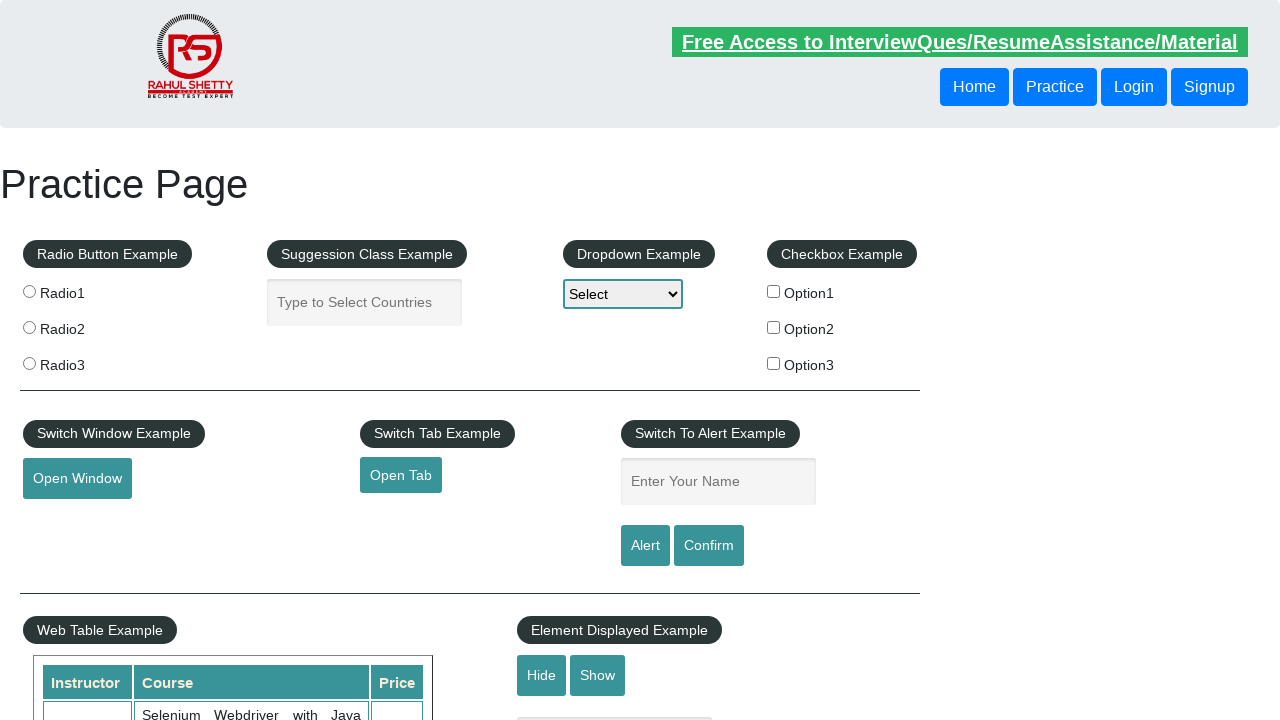

Clicked on mentorship link inside iframe at (618, 360) on #courses-iframe >> internal:control=enter-frame >> a[href*='mentorship'] >> nth=
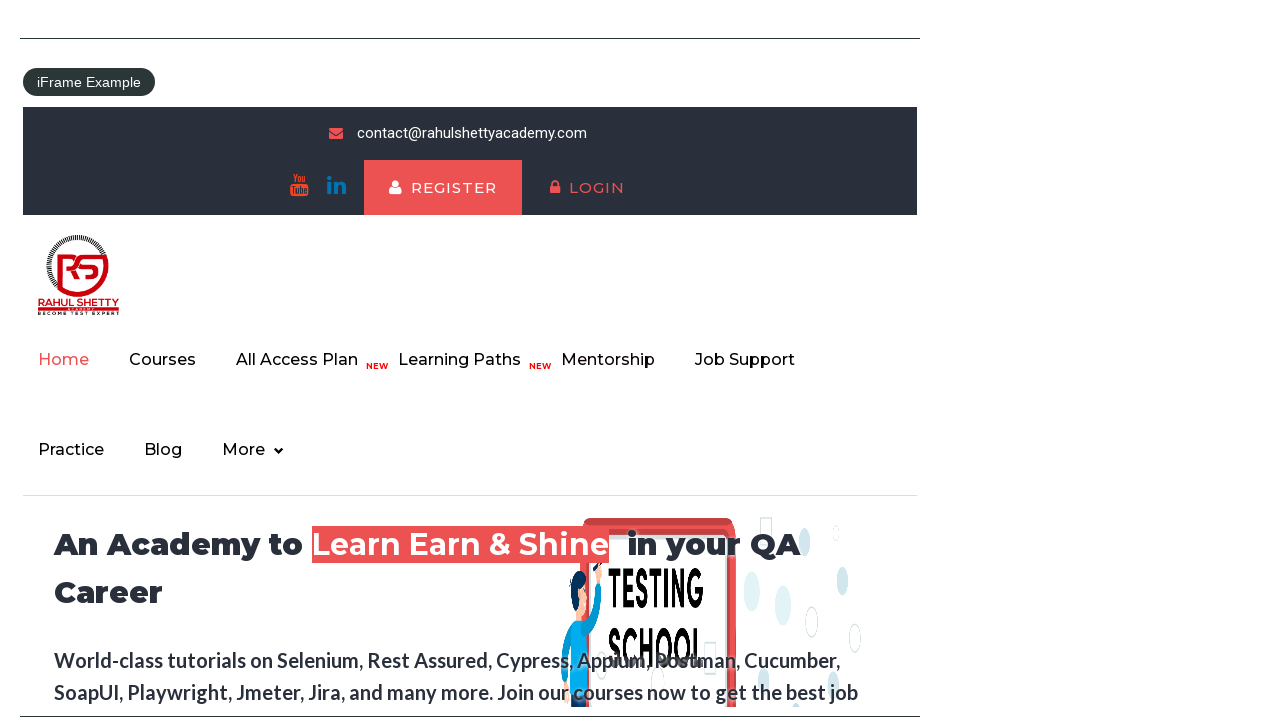

Waited 5 seconds for content to load
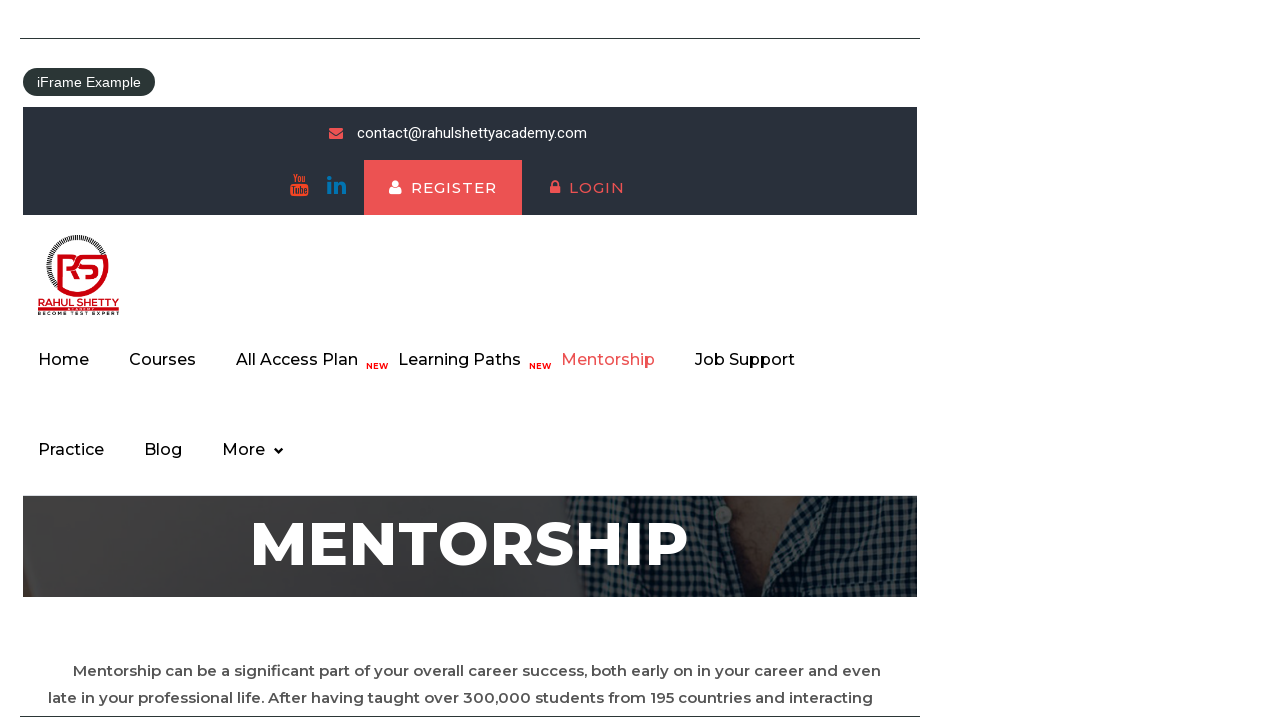

Verified pricing title element exists in iframe
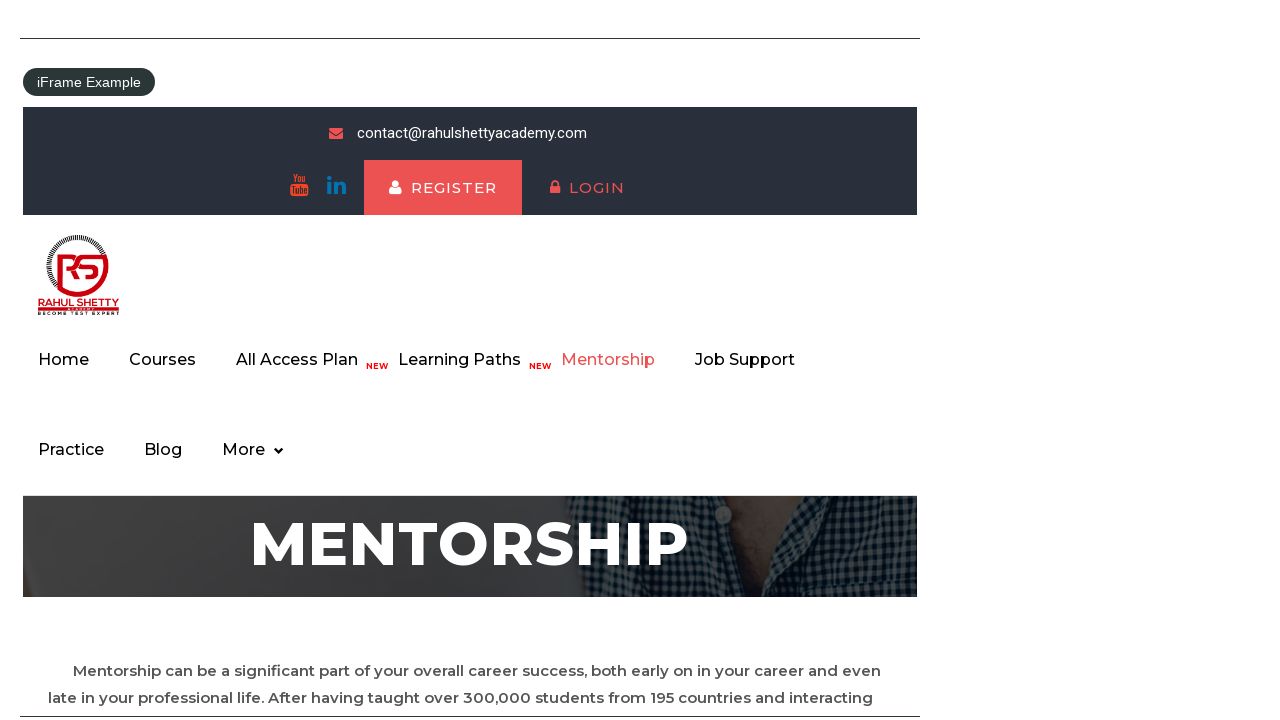

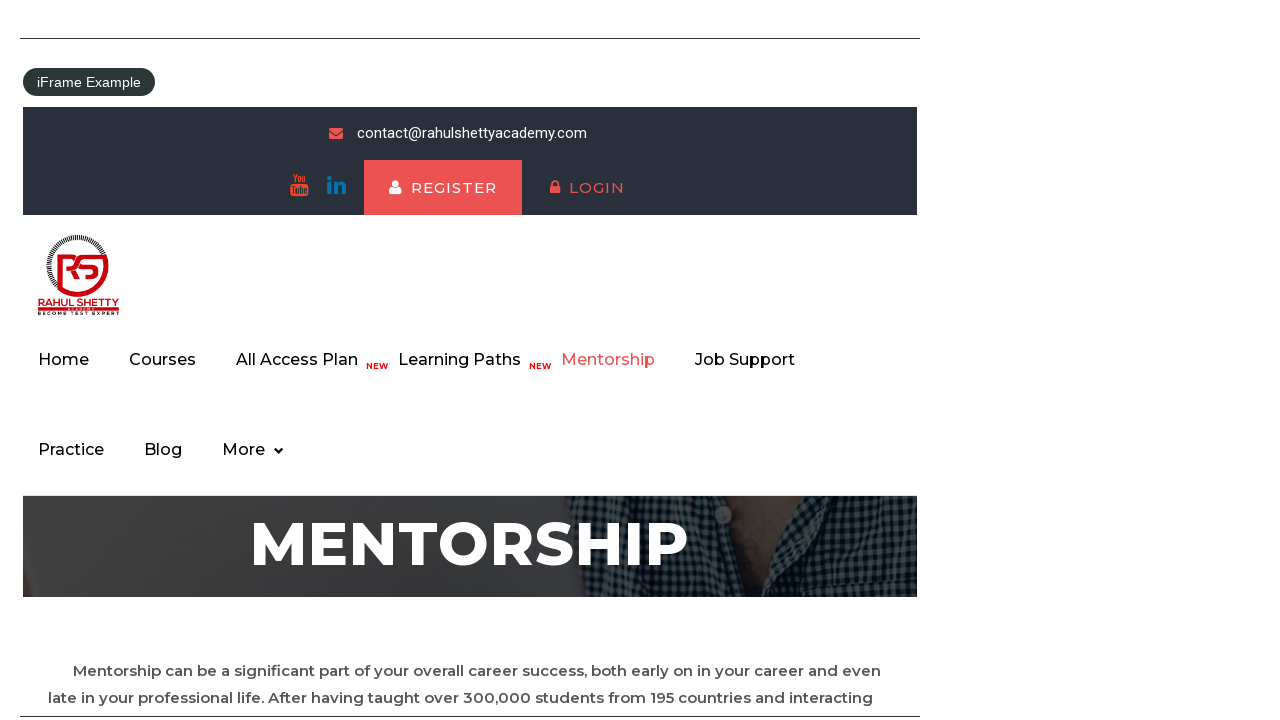